Tests a signup form by filling in first name, last name, and email fields, then submitting the form

Starting URL: http://secure-retreat-92358.herokuapp.com/

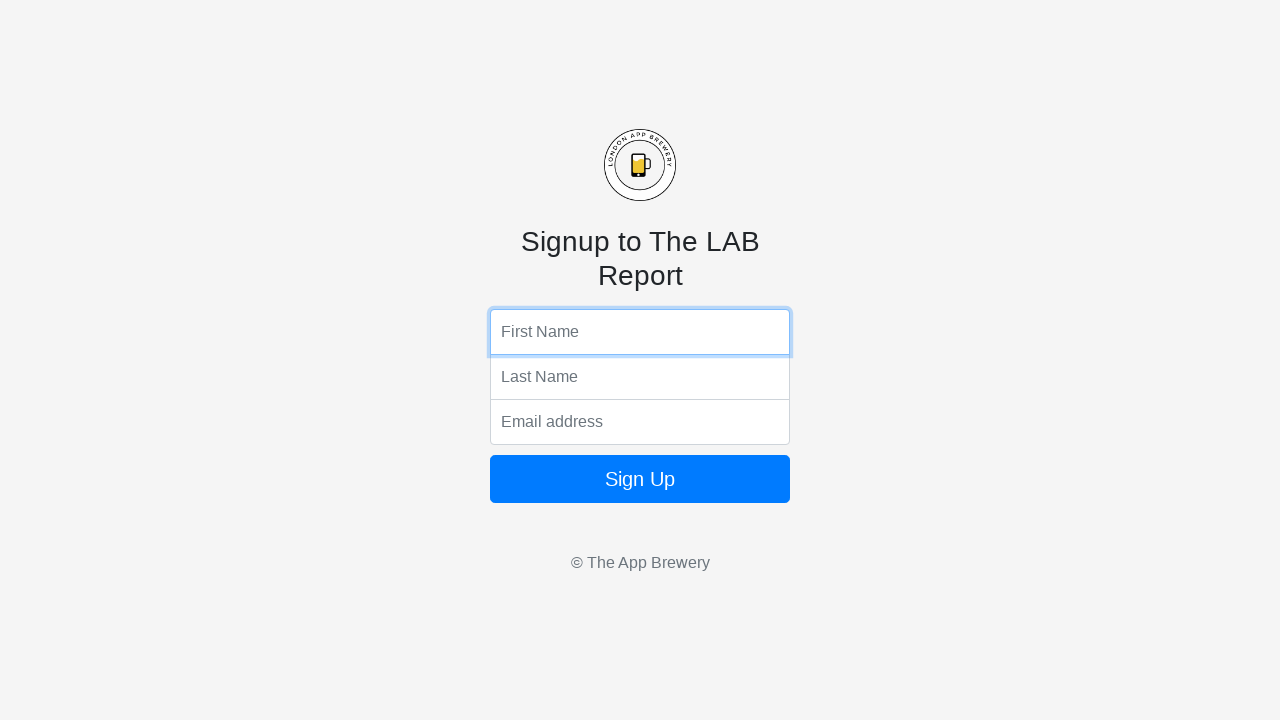

Filled first name field with 'John' on input[name='fName']
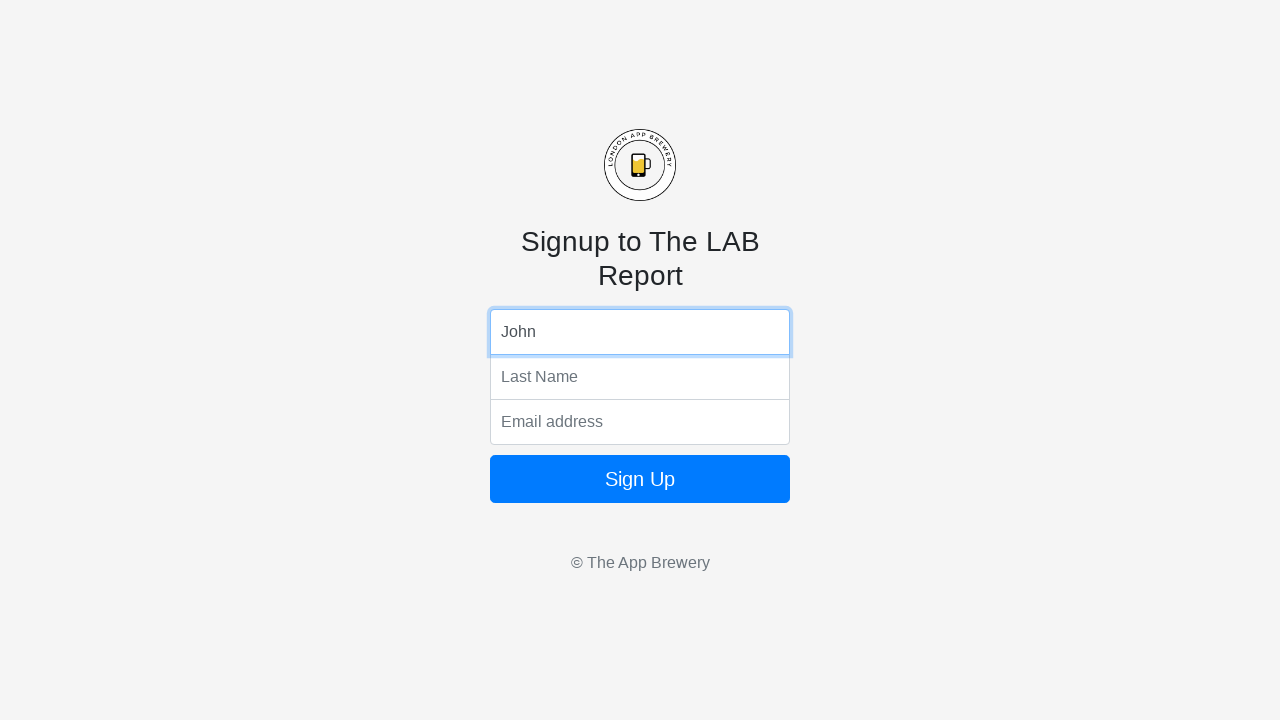

Filled last name field with 'Dough' on input[name='lName']
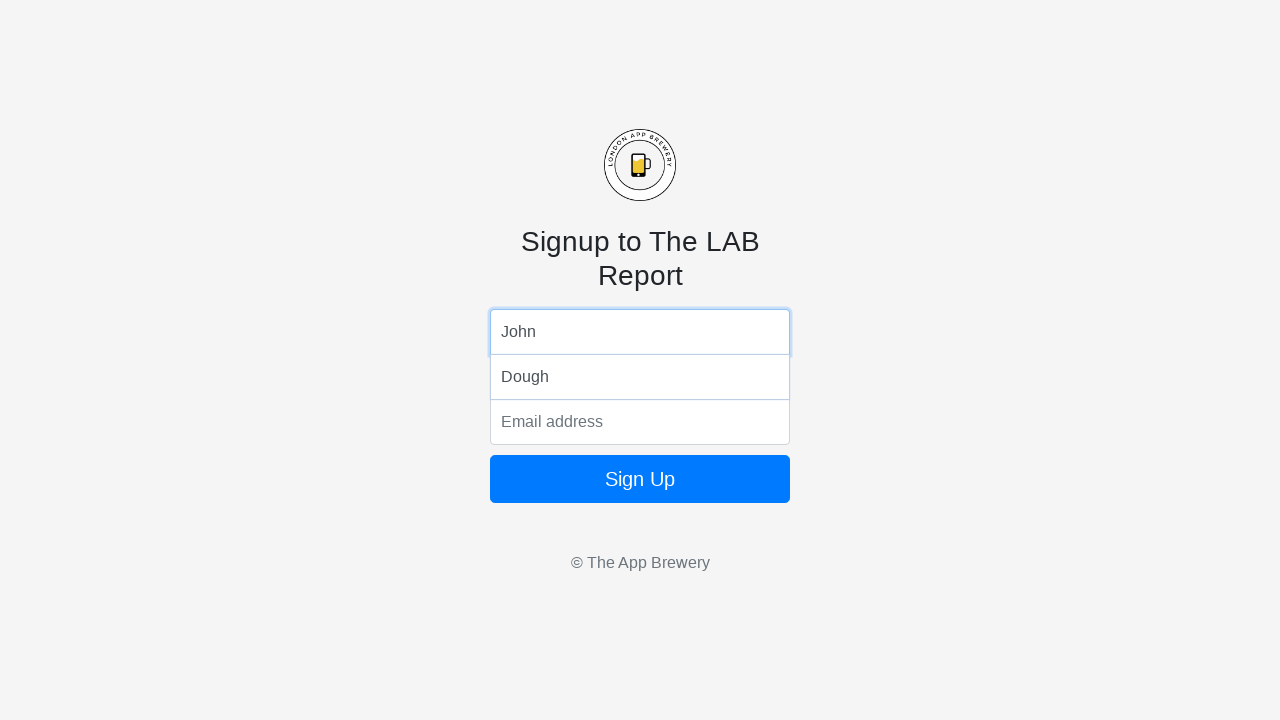

Filled email field with 'anotheroneBites@theDust.com' on input[name='email']
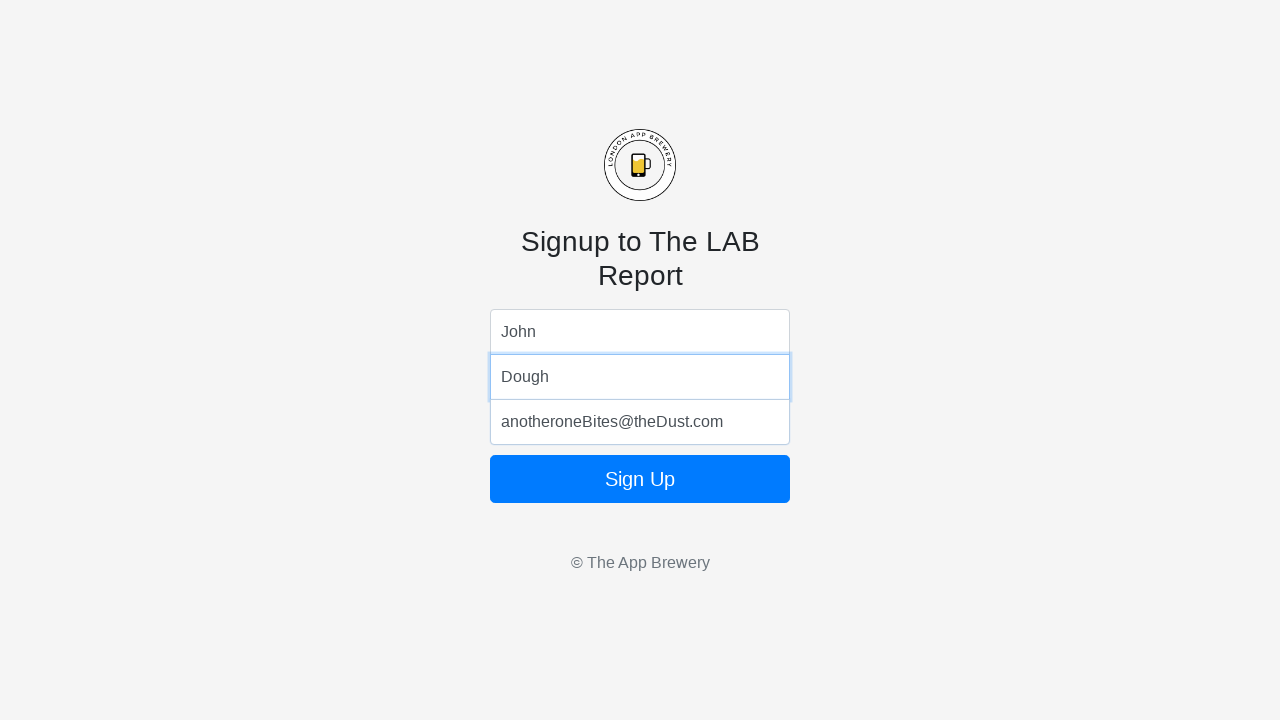

Submitted signup form by pressing Enter on the signup button on .btn
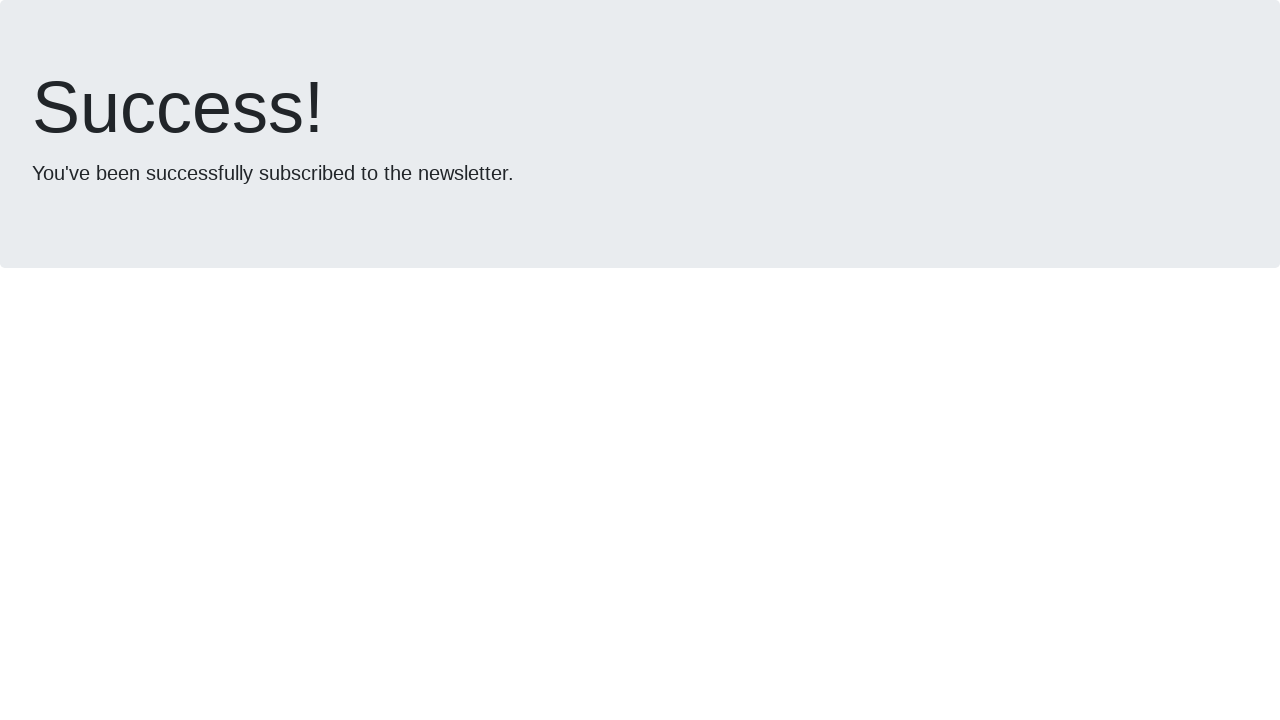

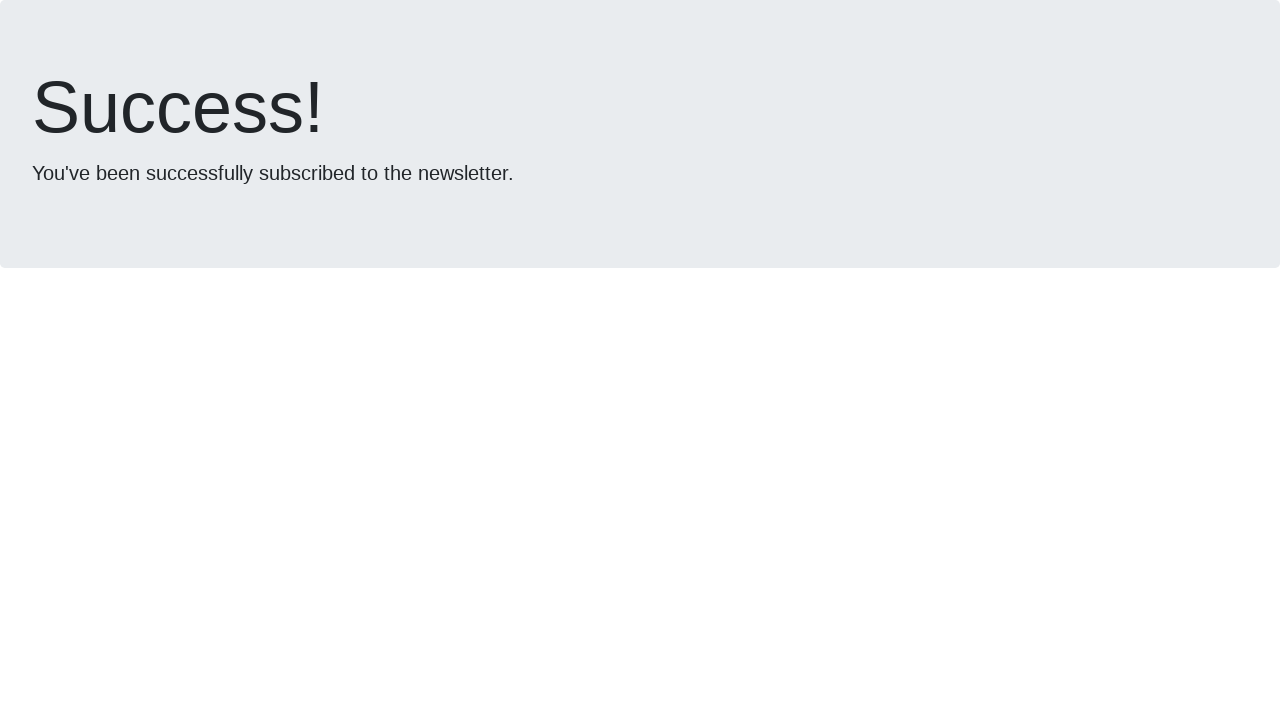